Tests right-click context menu by right-clicking an element, hovering over a menu item to verify hover state, then clicking and accepting the alert.

Starting URL: http://swisnl.github.io/jQuery-contextMenu/demo.html

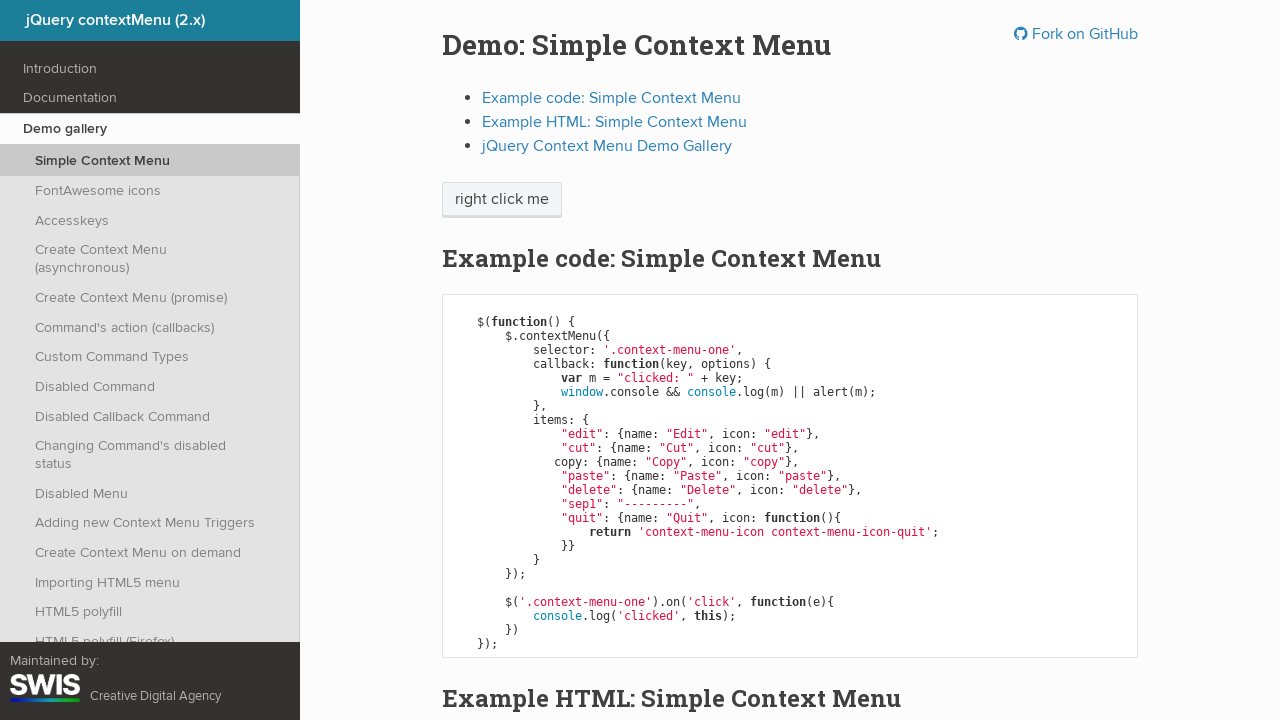

Right-clicked on 'right click me' element to open context menu at (502, 200) on xpath=//span[text()='right click me']
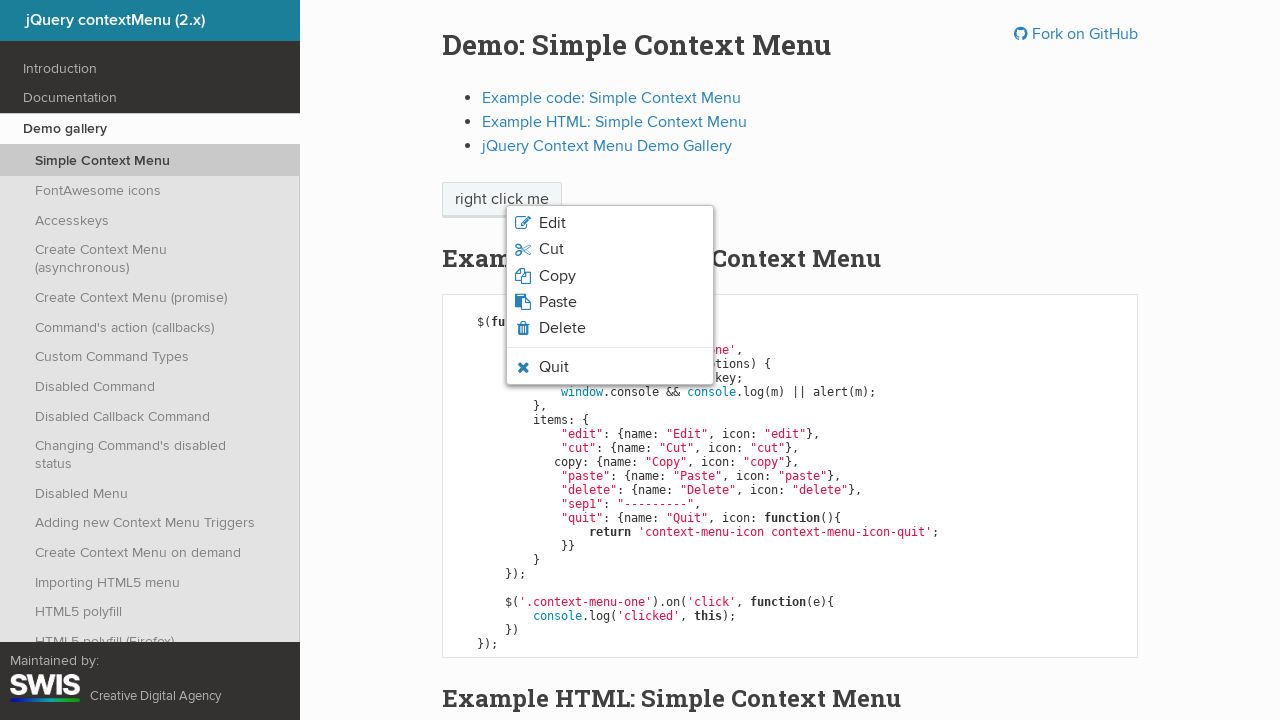

Paste option is visible in context menu
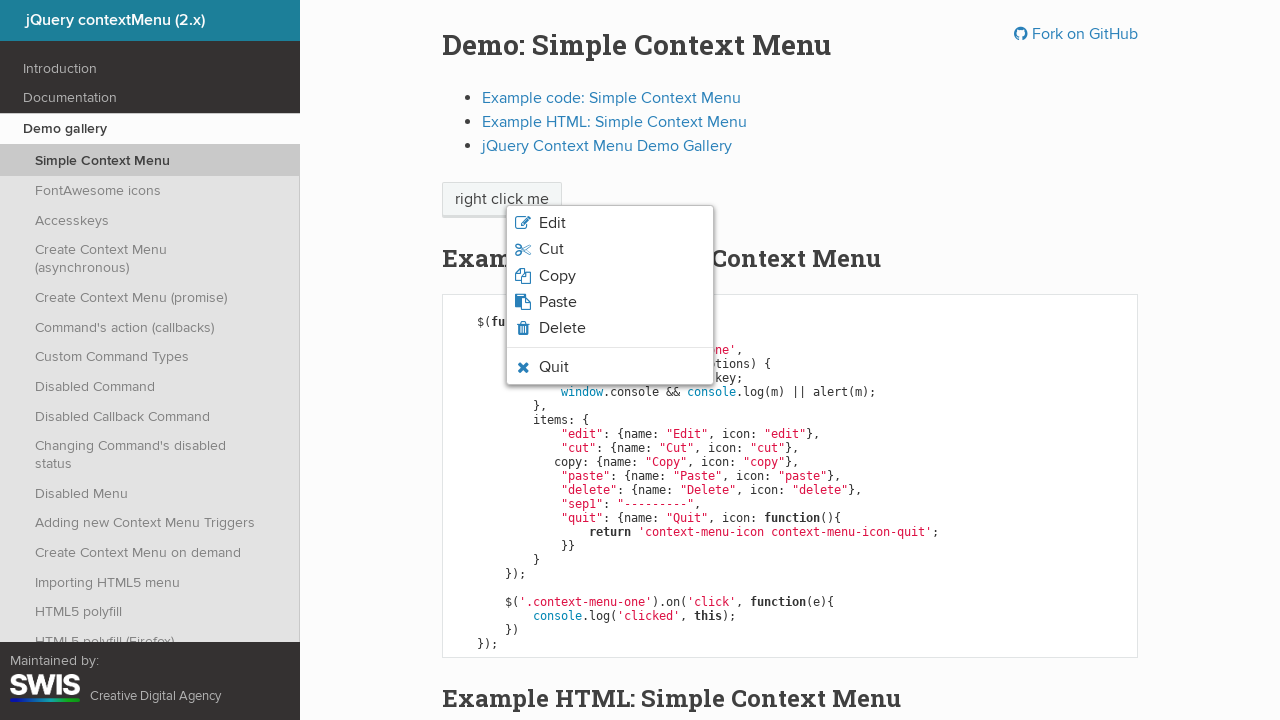

Hovered over paste option to verify hover state at (610, 302) on .context-menu-icon-paste
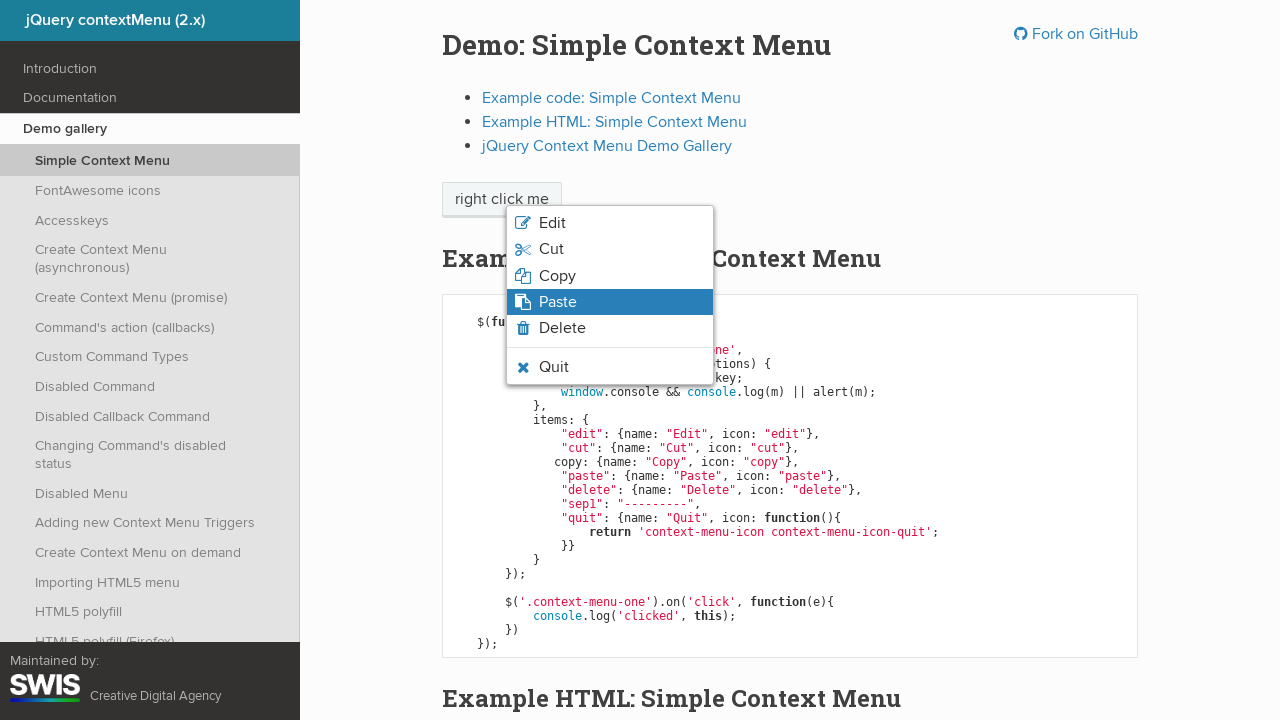

Clicked on paste option from context menu at (610, 302) on .context-menu-icon-paste
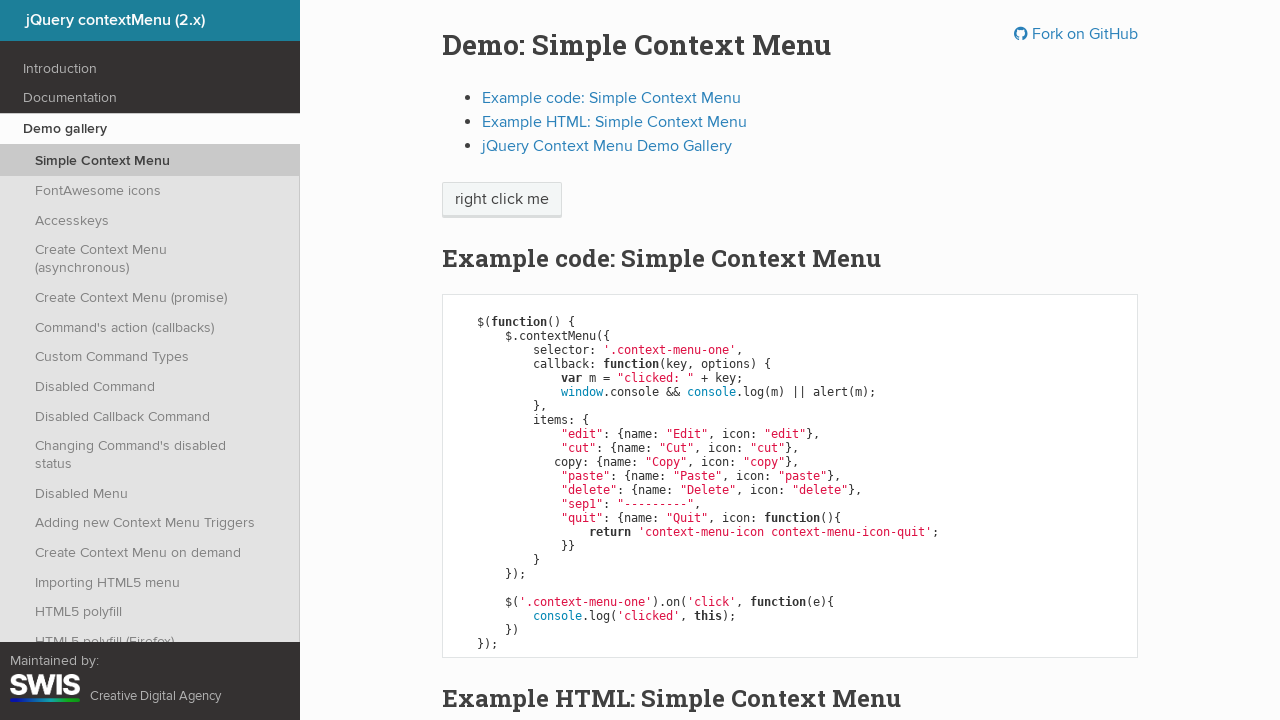

Accepted the alert dialog
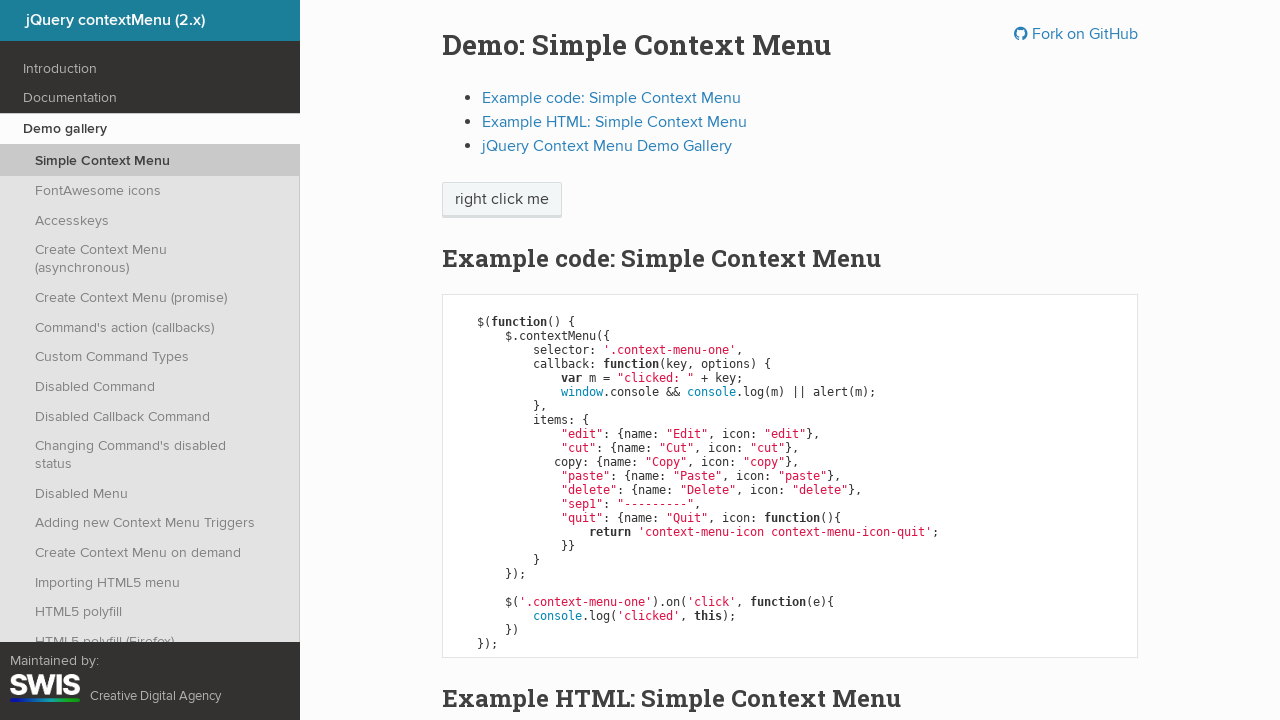

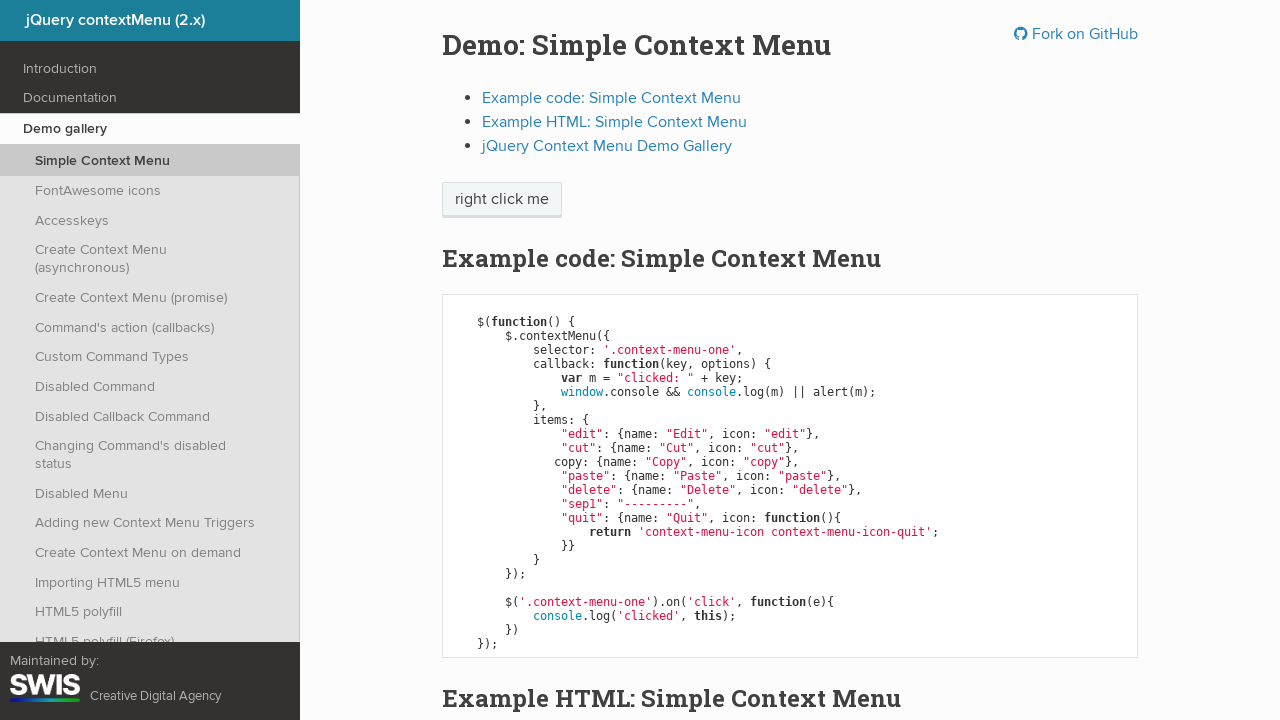